Tests keyboard key press functionality by sending SPACE and TAB keys to a page element and verifying that the page correctly displays which key was pressed.

Starting URL: http://the-internet.herokuapp.com/key_presses

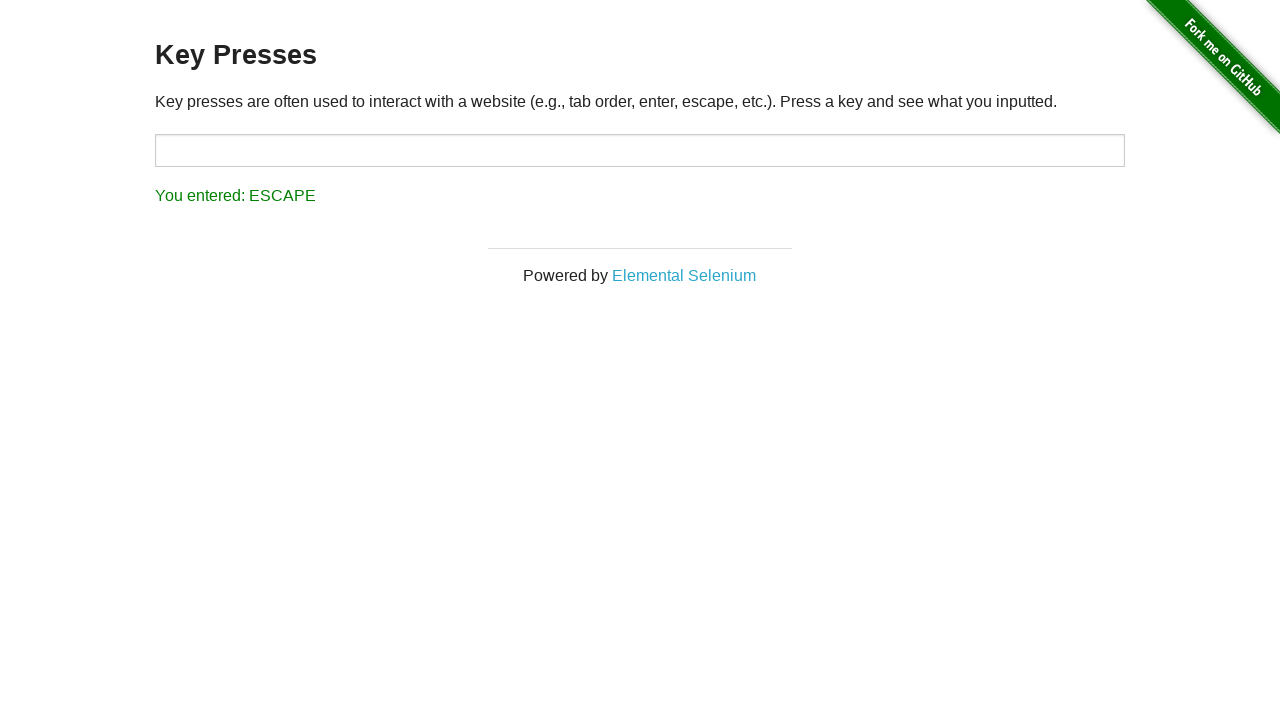

Pressed SPACE key on example element on .example
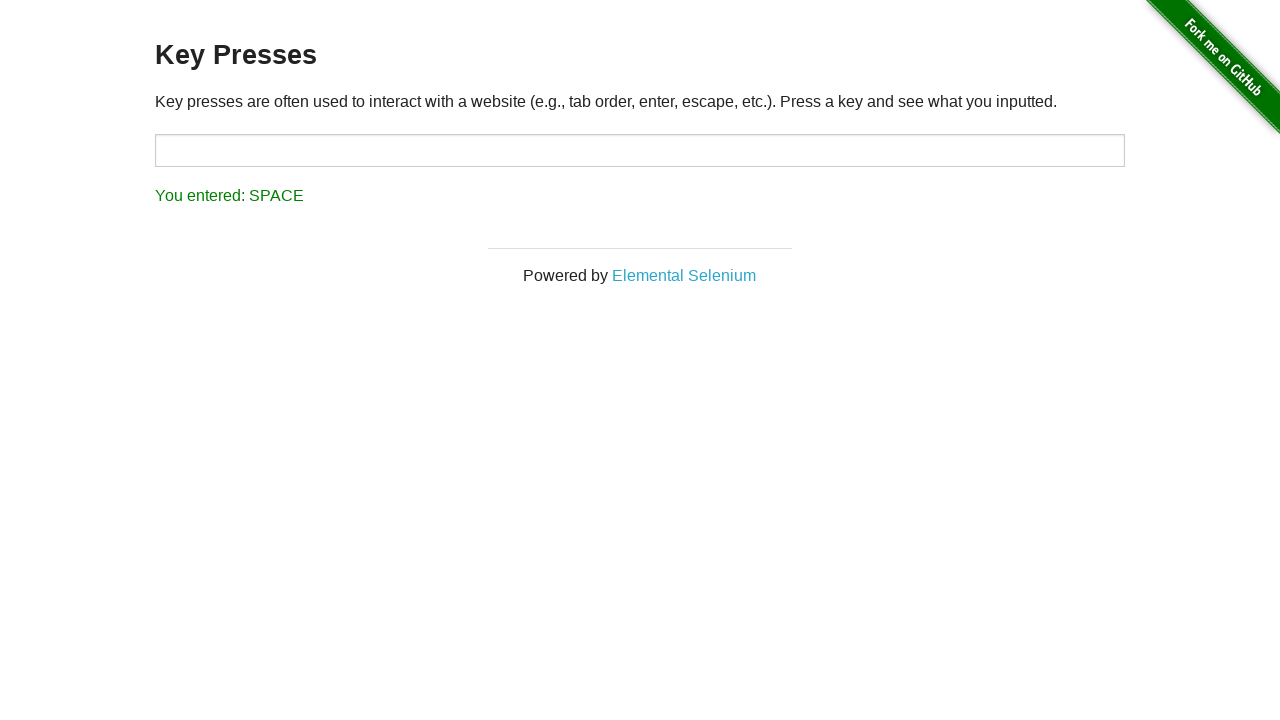

Result element loaded after SPACE key press
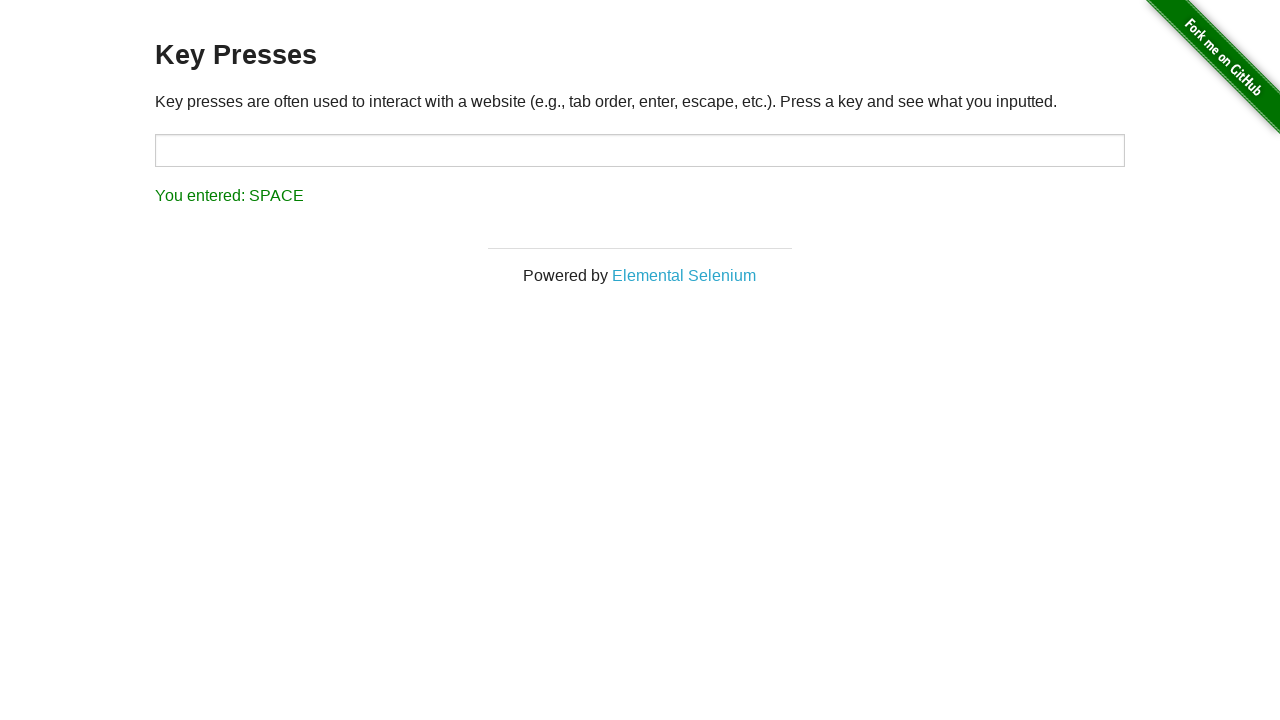

Verified result shows 'You entered: SPACE'
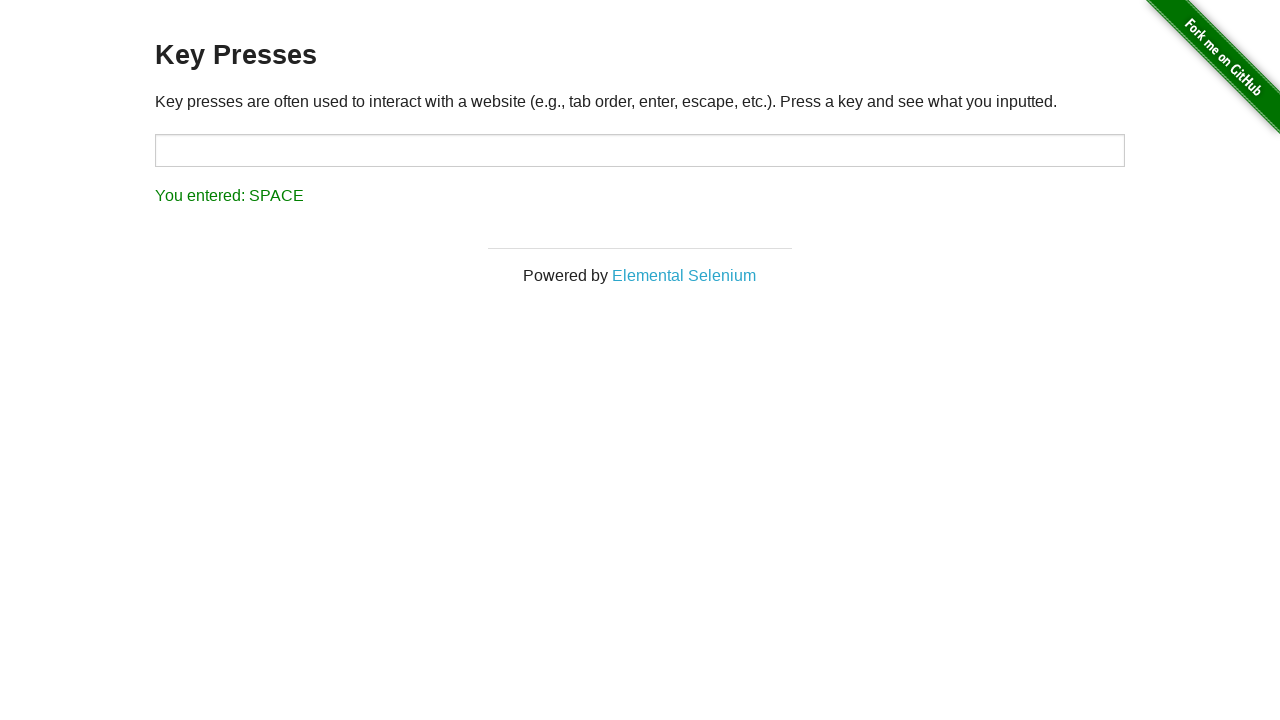

Pressed TAB key using keyboard
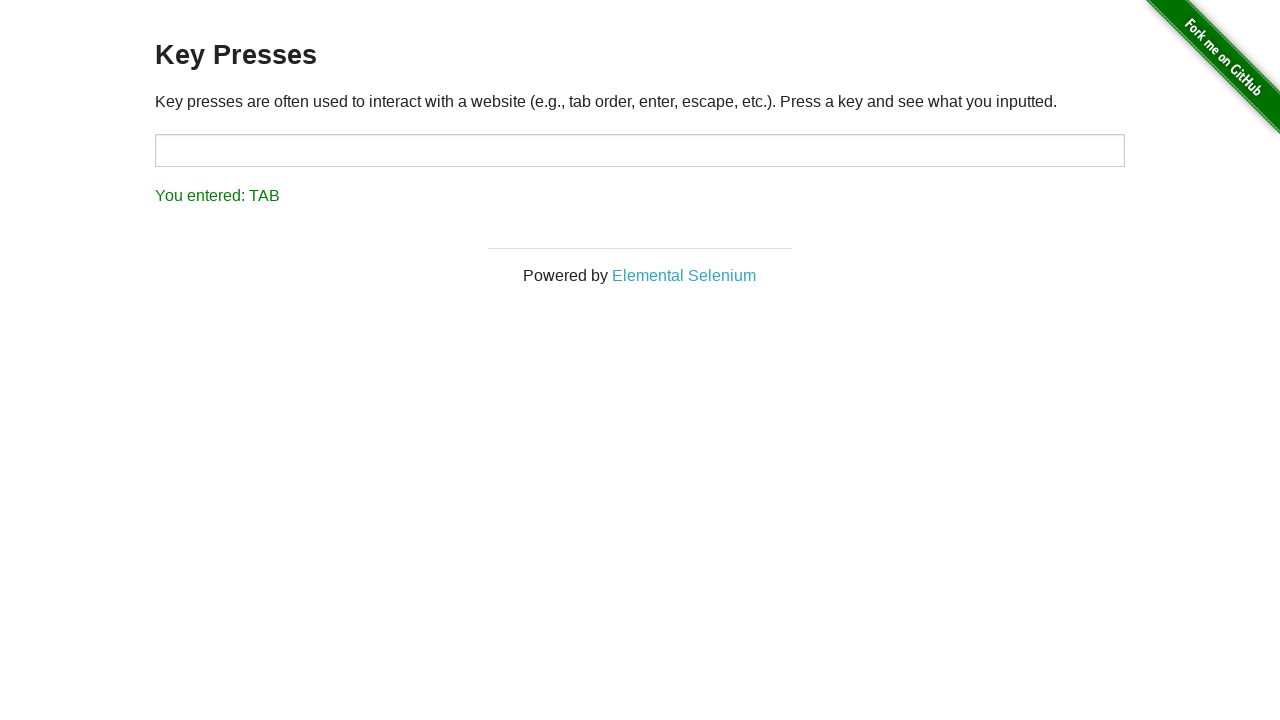

Verified result shows 'You entered: TAB'
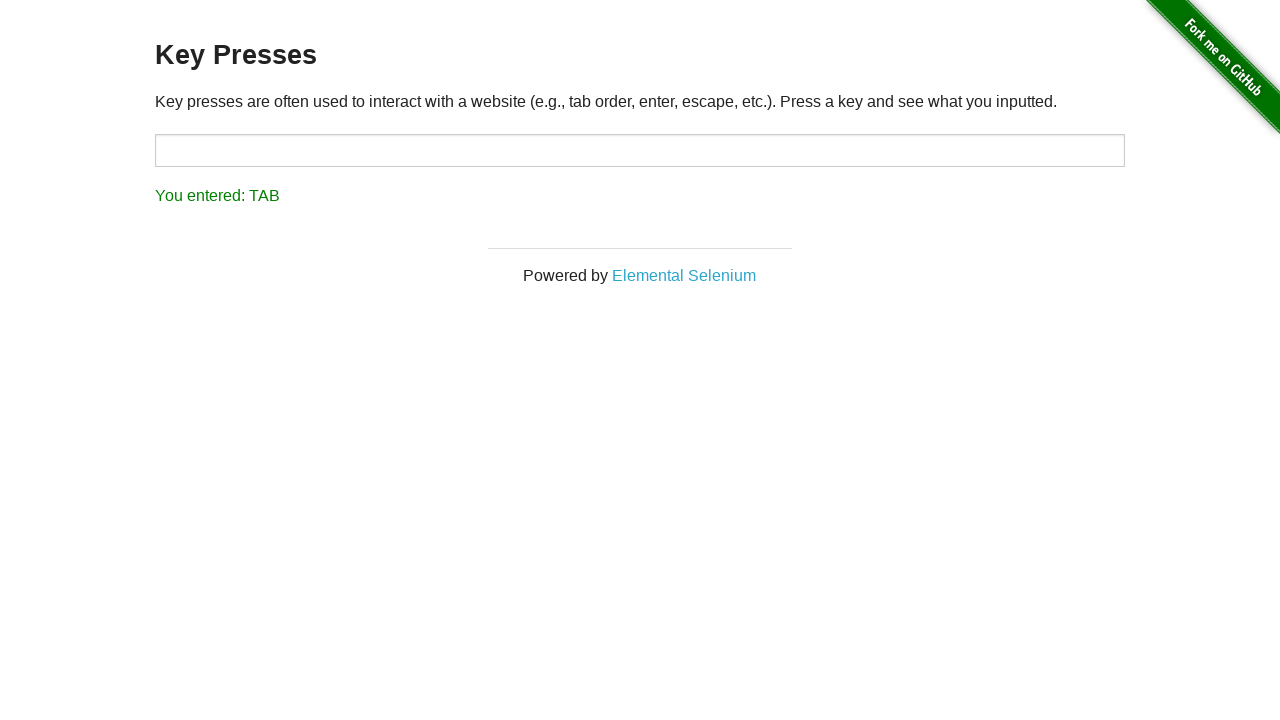

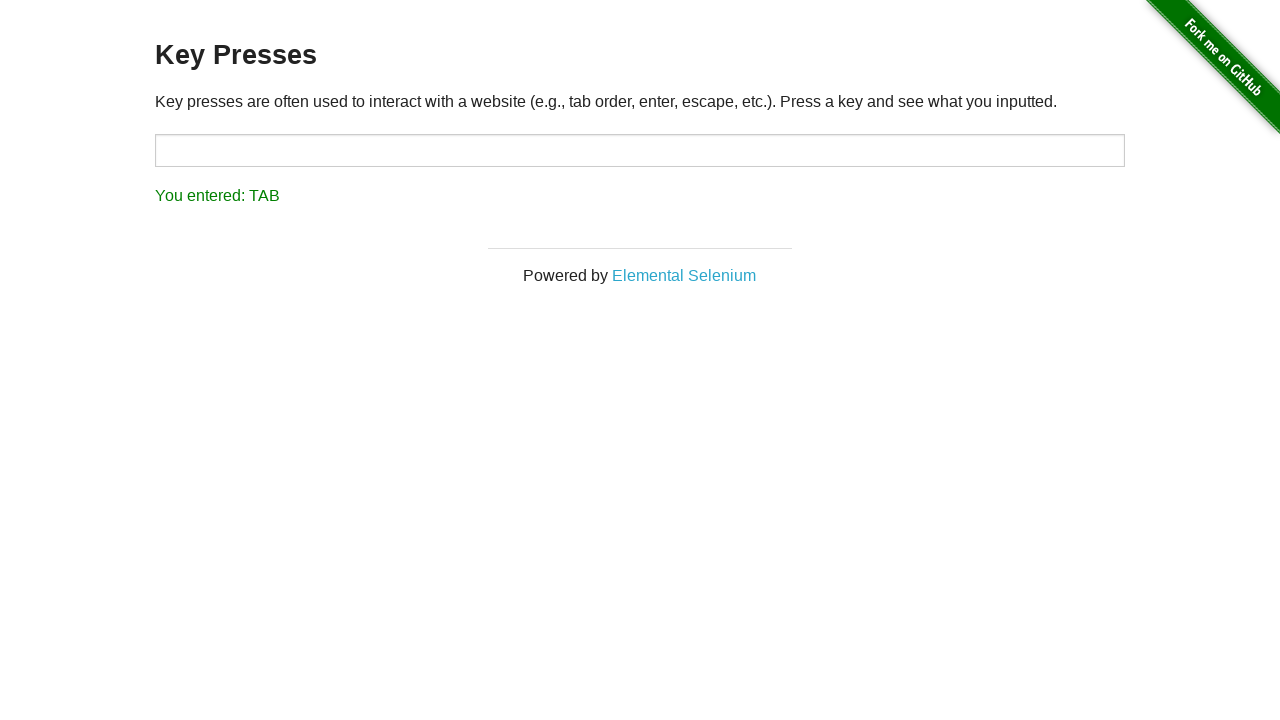